Tests XPath traversal techniques by locating elements using sibling and parent relationships on an automation practice page

Starting URL: https://rahulshettyacademy.com/AutomationPractice/

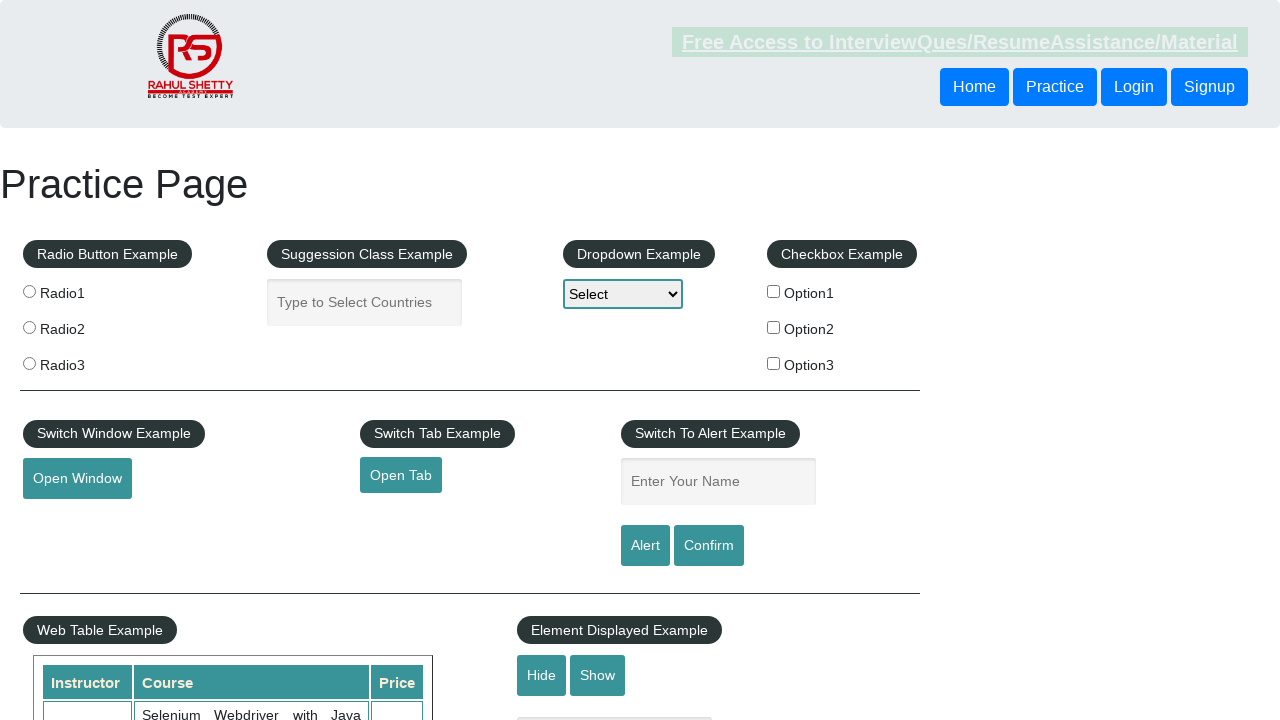

Navigated to automation practice page
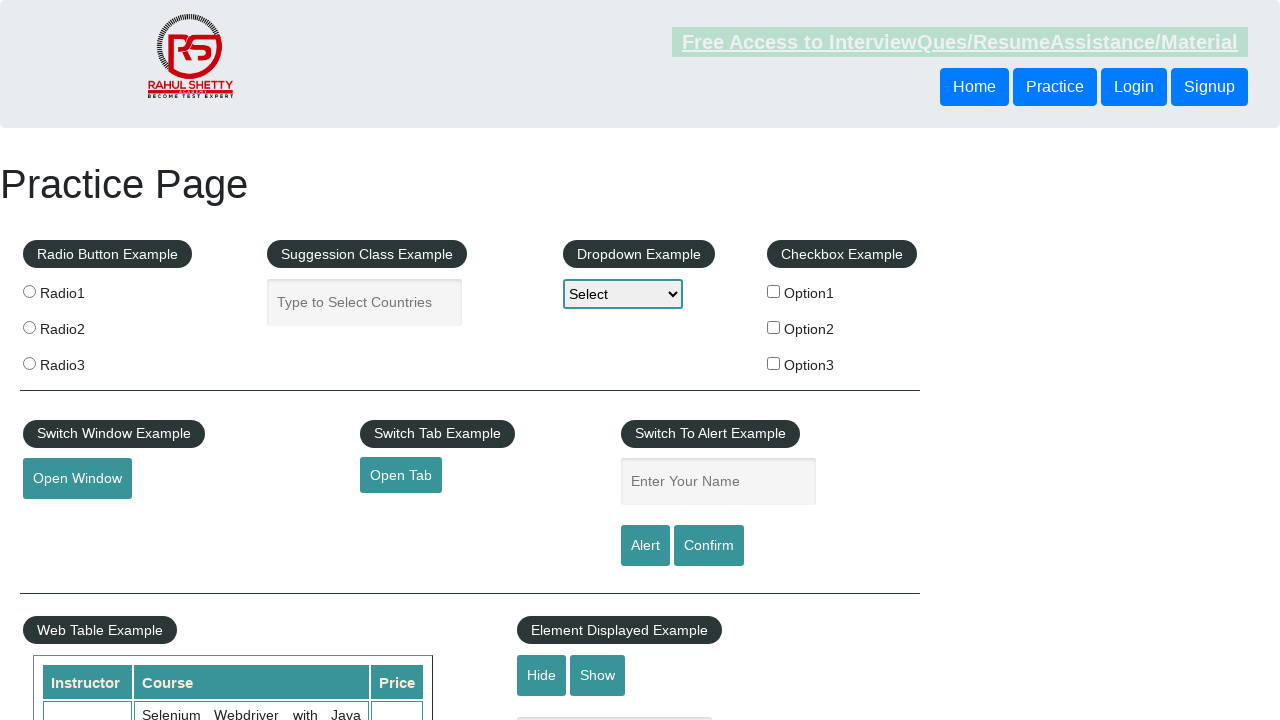

Located button using following-sibling XPath traversal and retrieved text content
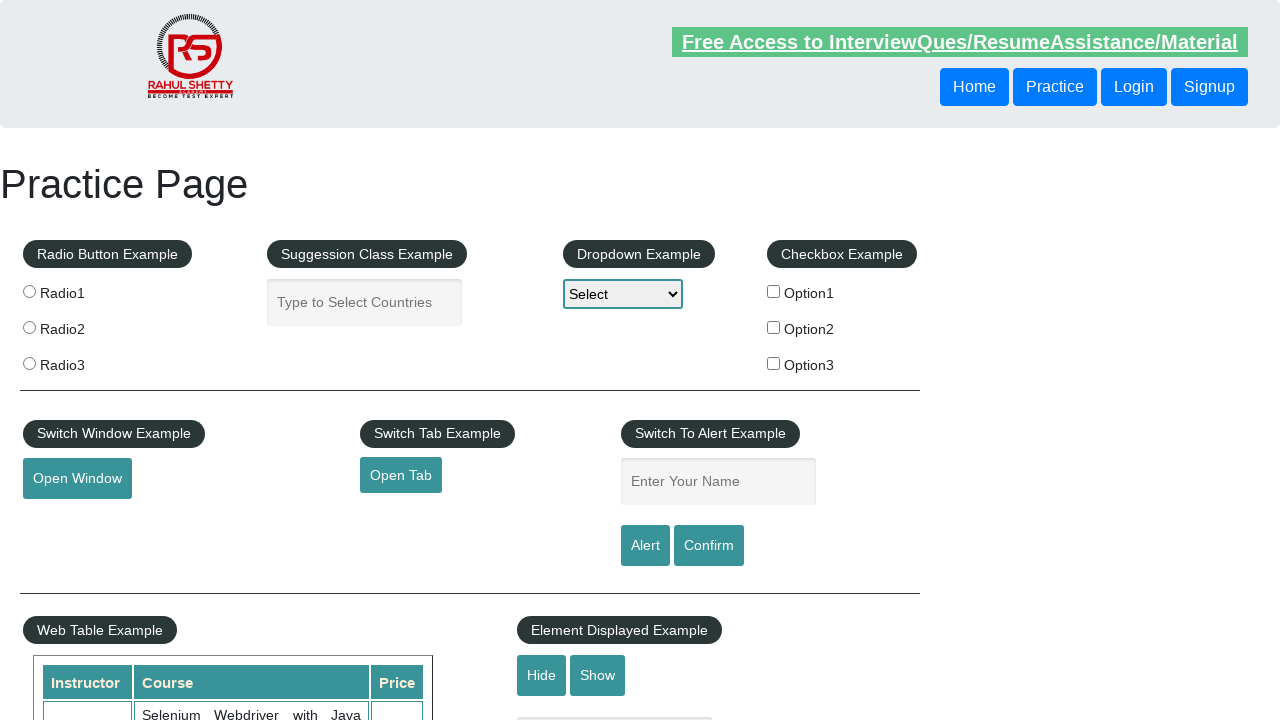

Located button using parent XPath traversal and retrieved text content
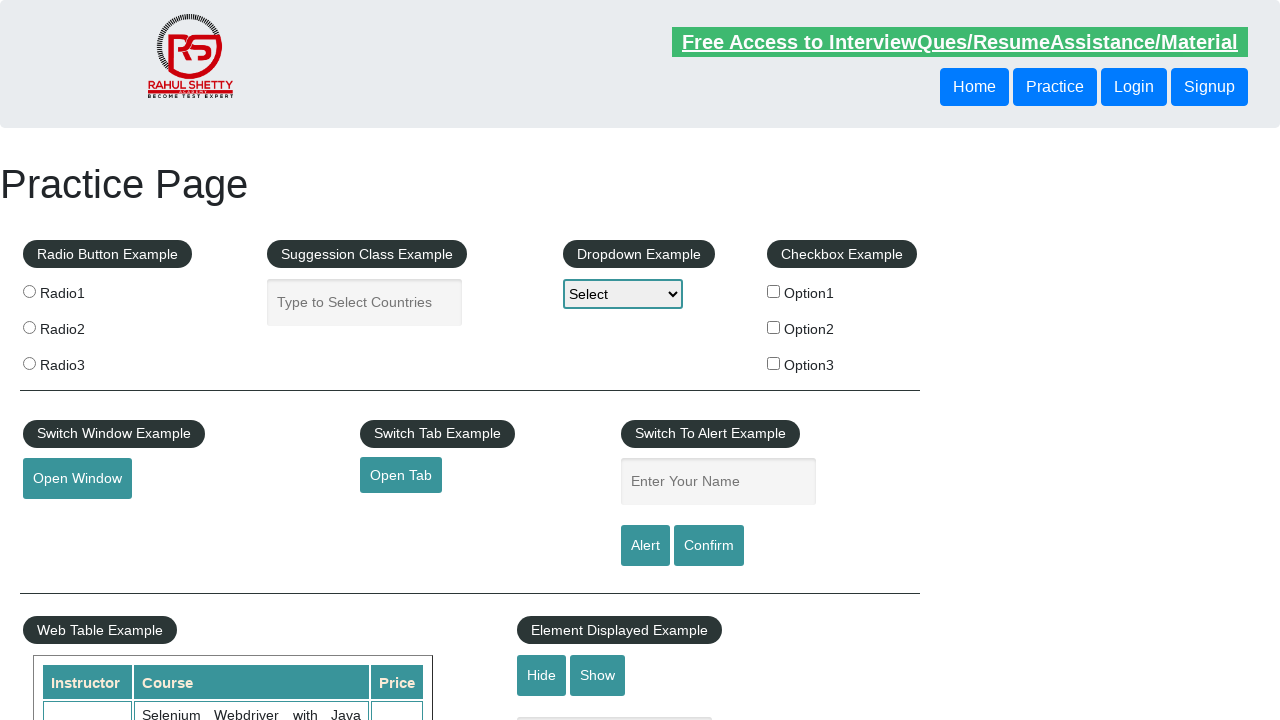

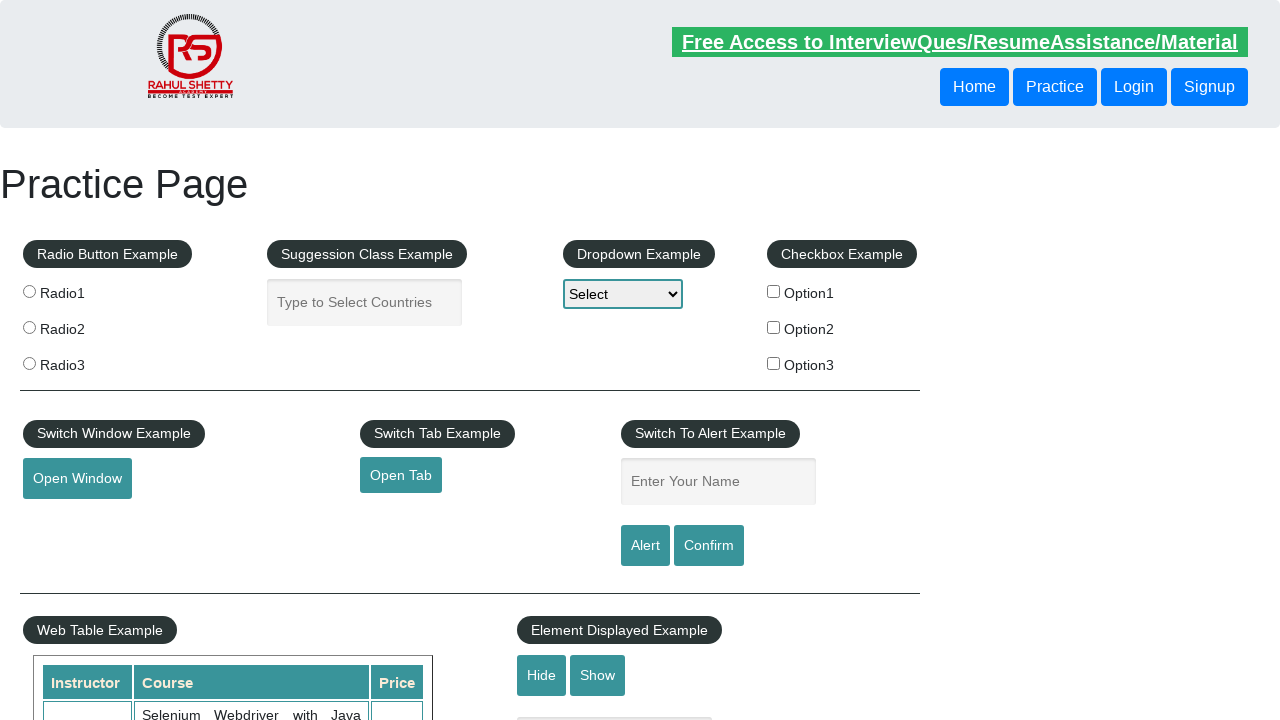